Tests selecting an option from a dropdown using the select helper method by text value, then verifies the correct option is selected.

Starting URL: https://the-internet.herokuapp.com/dropdown

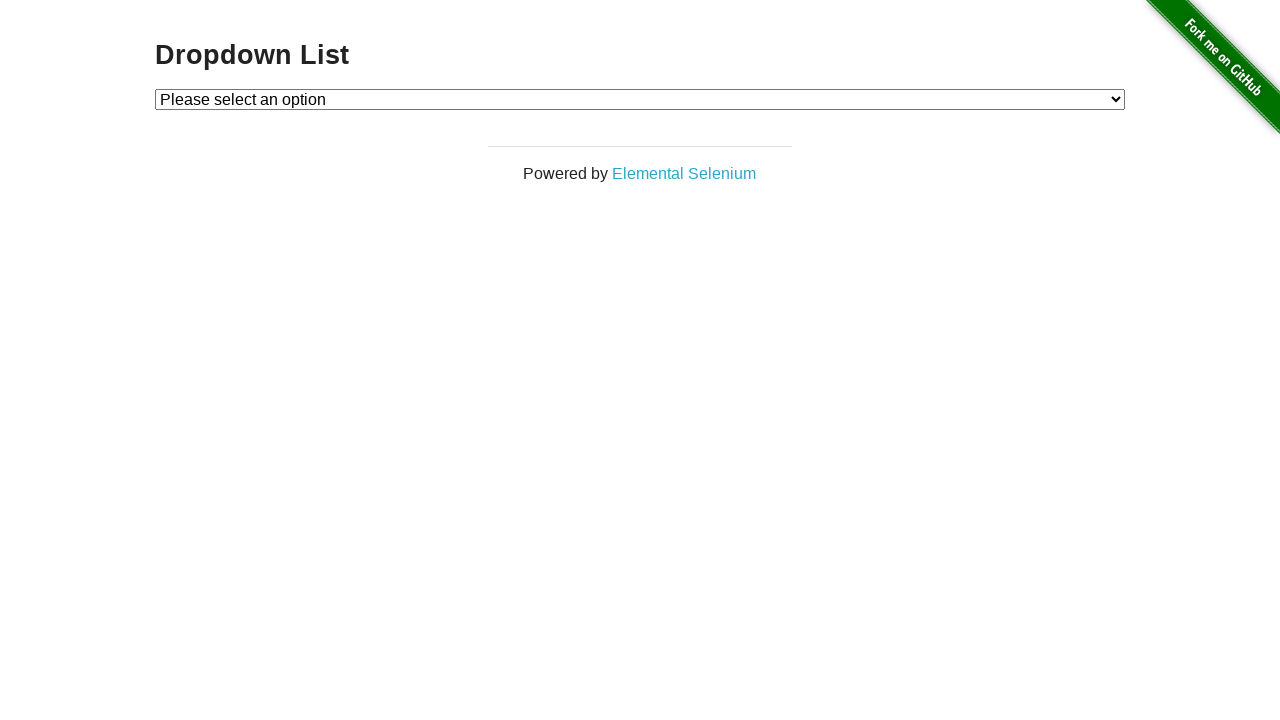

Waited for dropdown element to be present
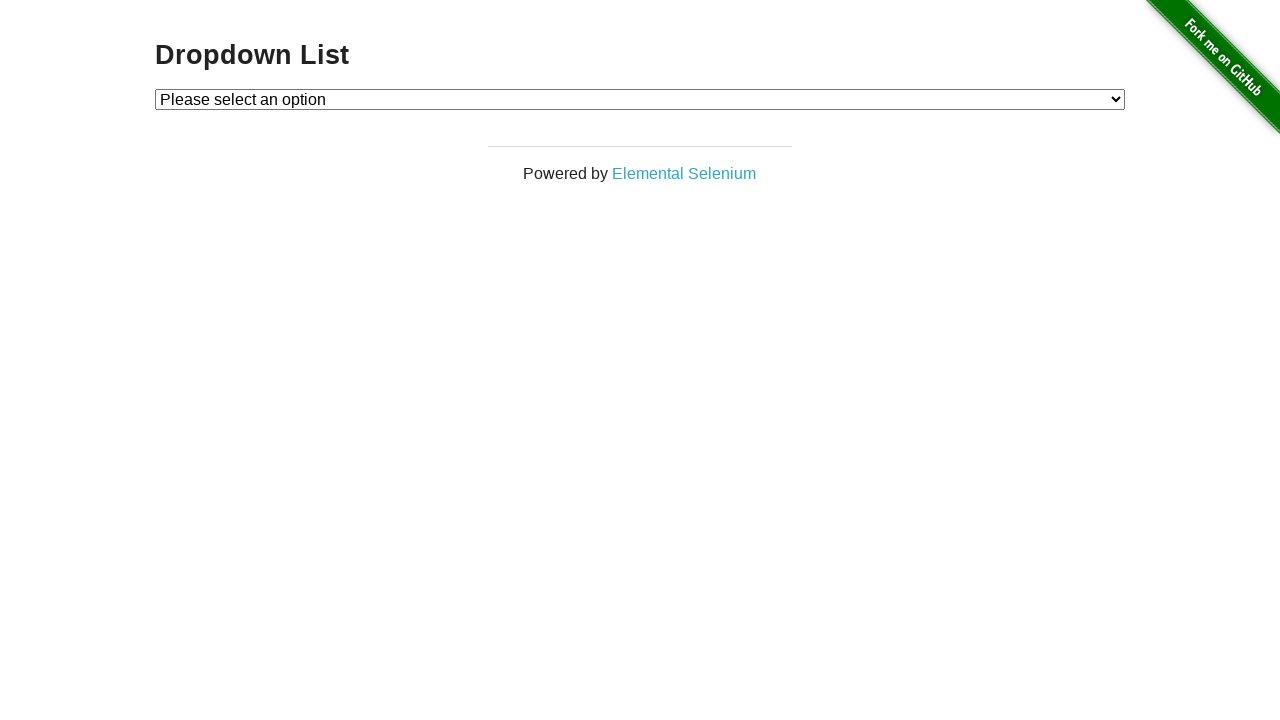

Selected 'Option 1' from the dropdown using label text on #dropdown
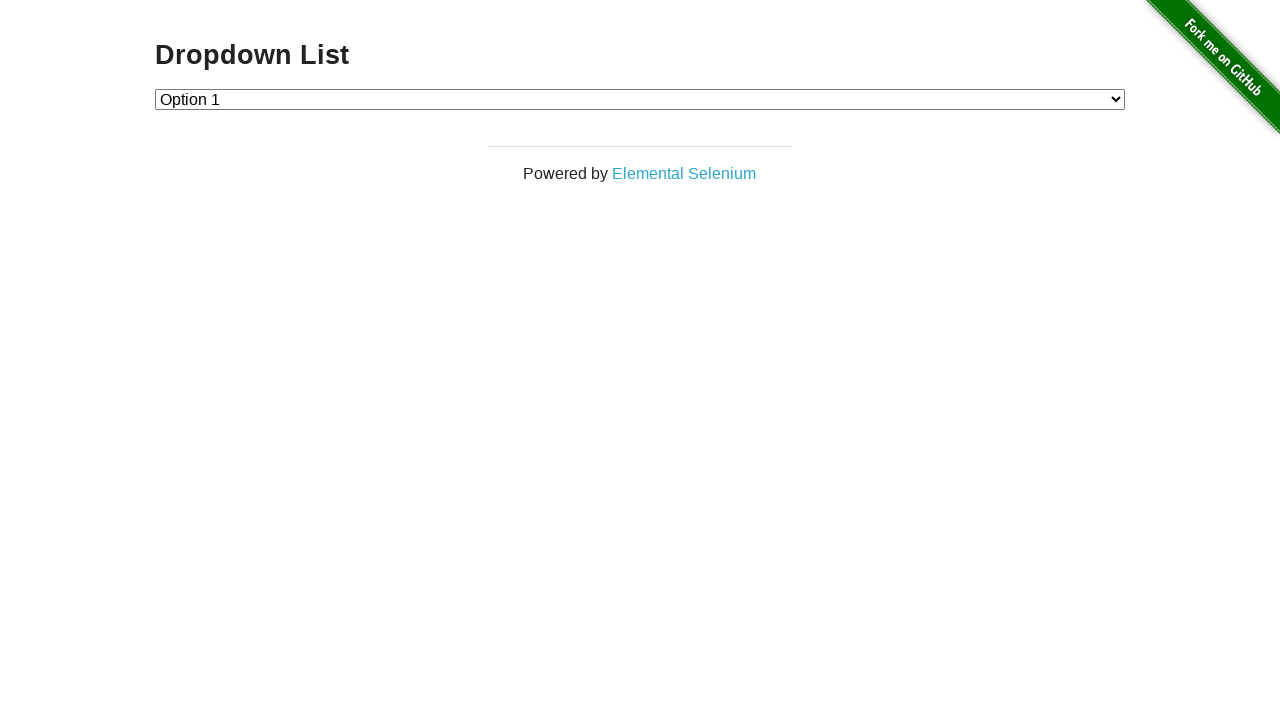

Retrieved selected option text from dropdown
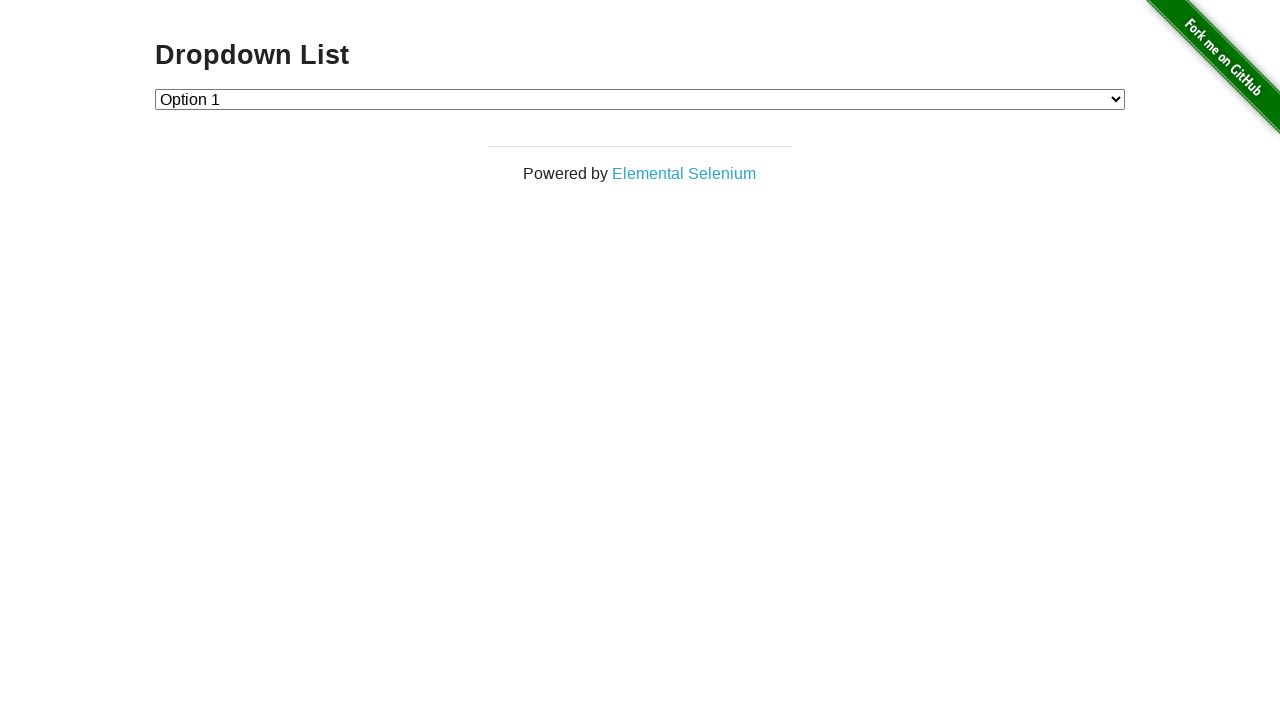

Verified that 'Option 1' is the selected option
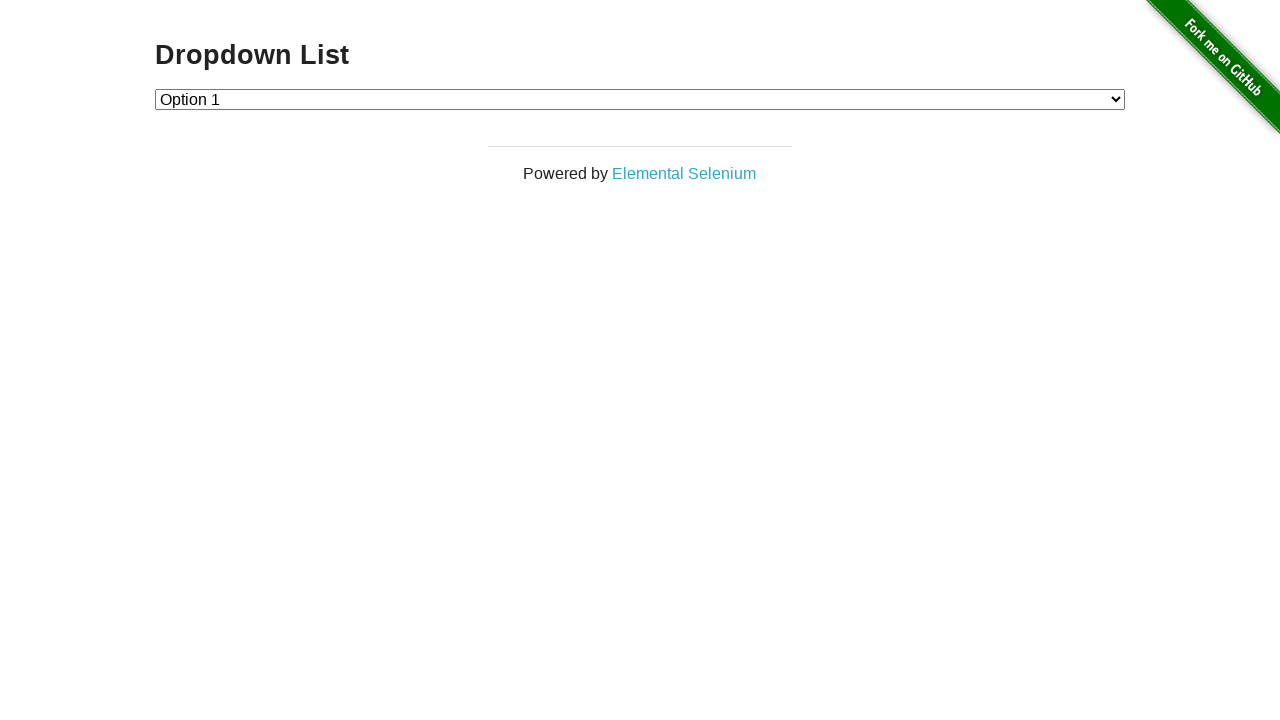

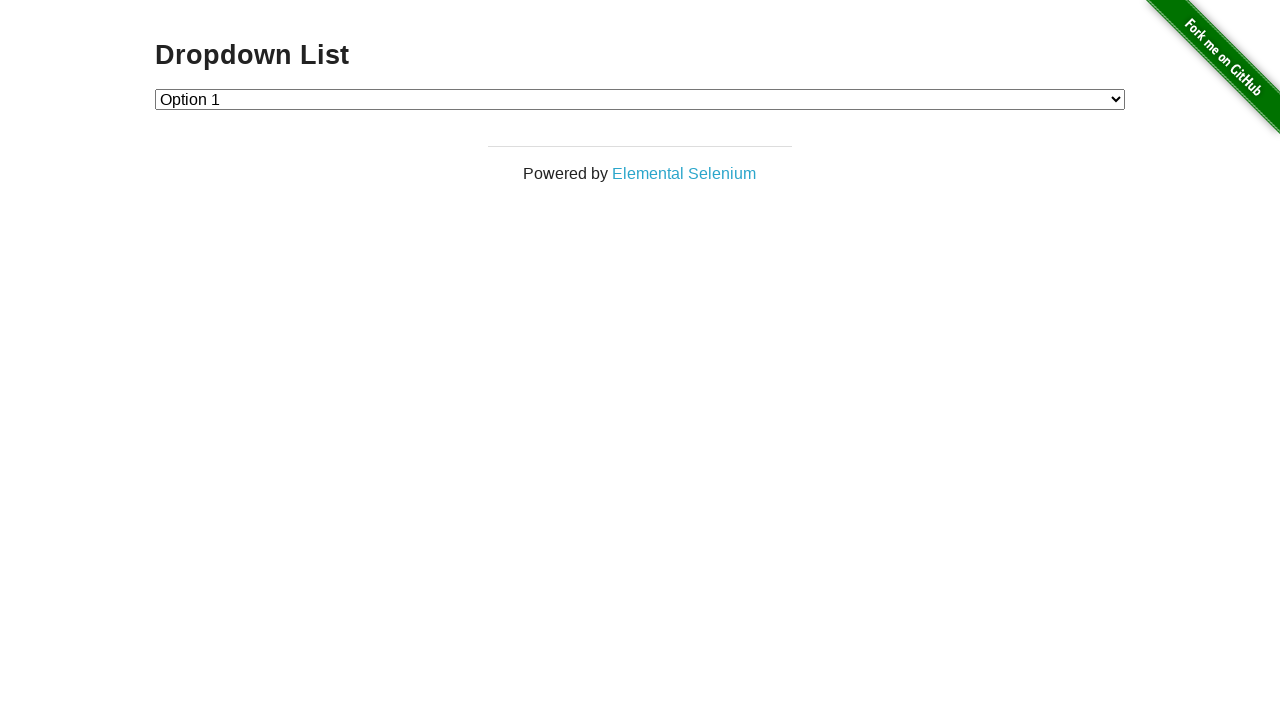